Tests alert handling functionality on DemoQA site by triggering different alerts and interacting with them

Starting URL: https://demoqa.com/browser-windows

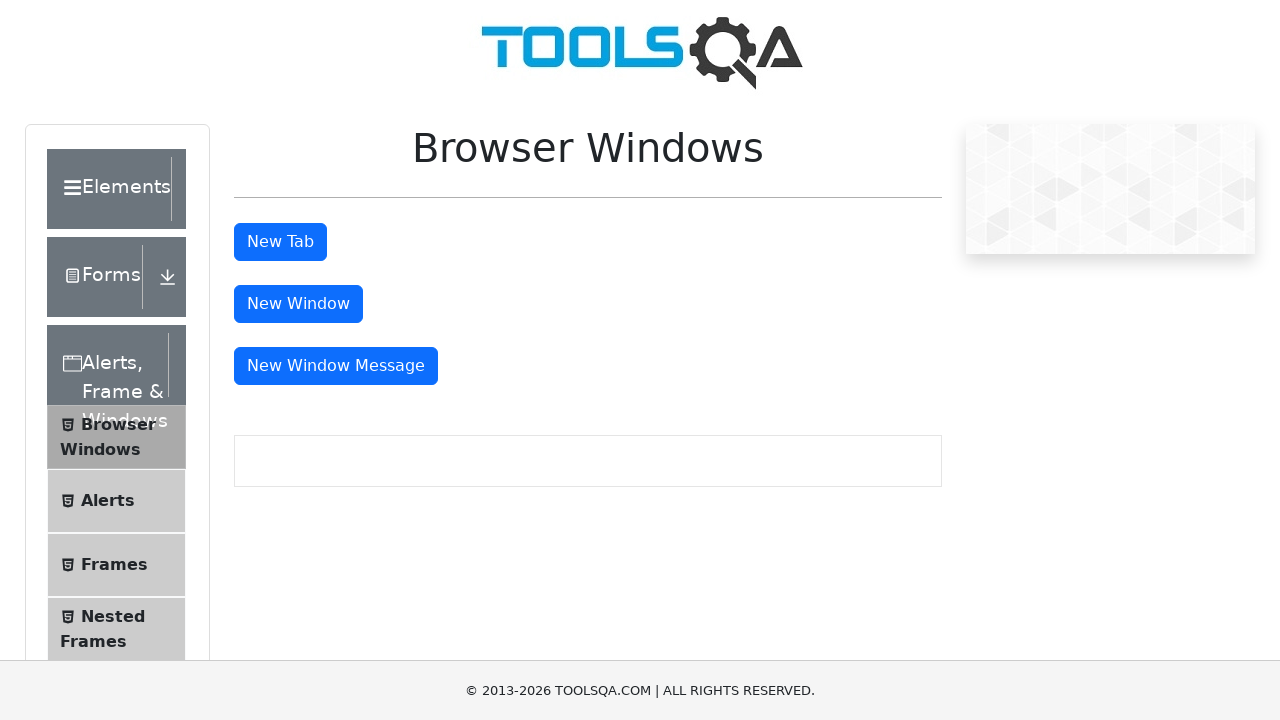

Scrolled down 100 pixels to make elements visible
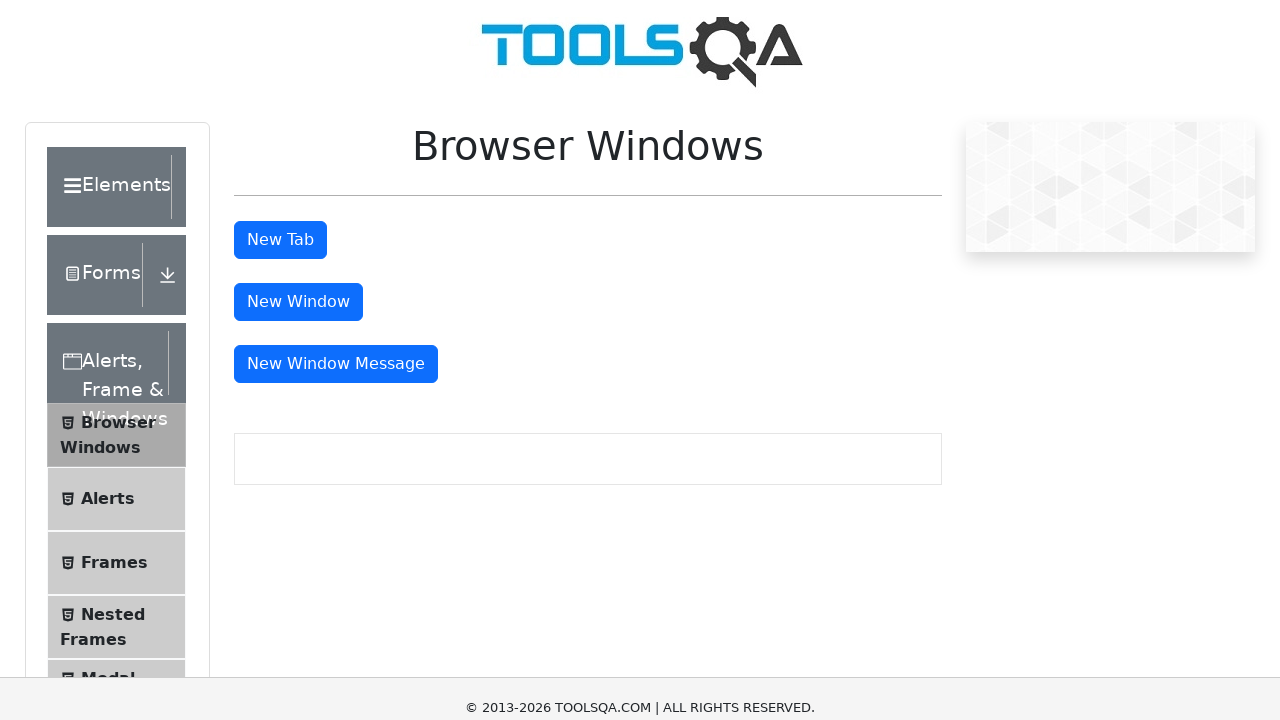

Clicked on Alerts section in the sidebar at (108, 401) on xpath=//span[contains(text(),'Alerts') and contains(@class,'text')]
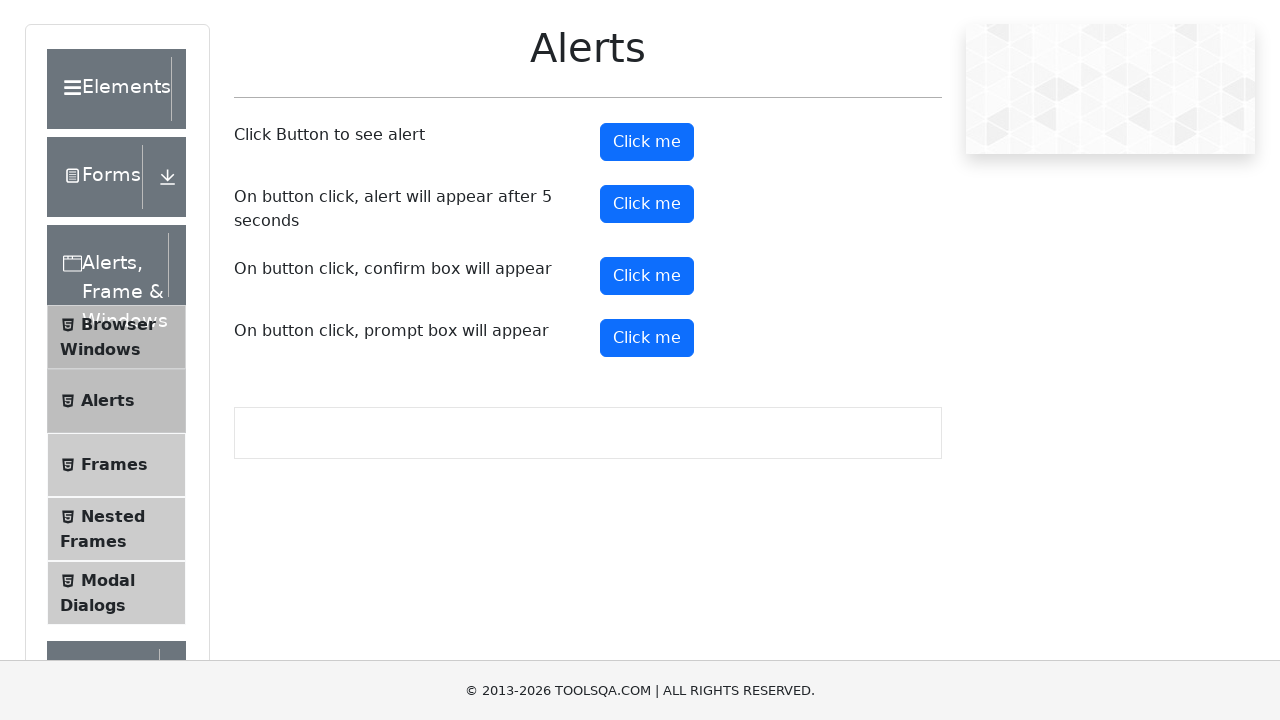

Clicked the first alert button at (647, 142) on #alertButton
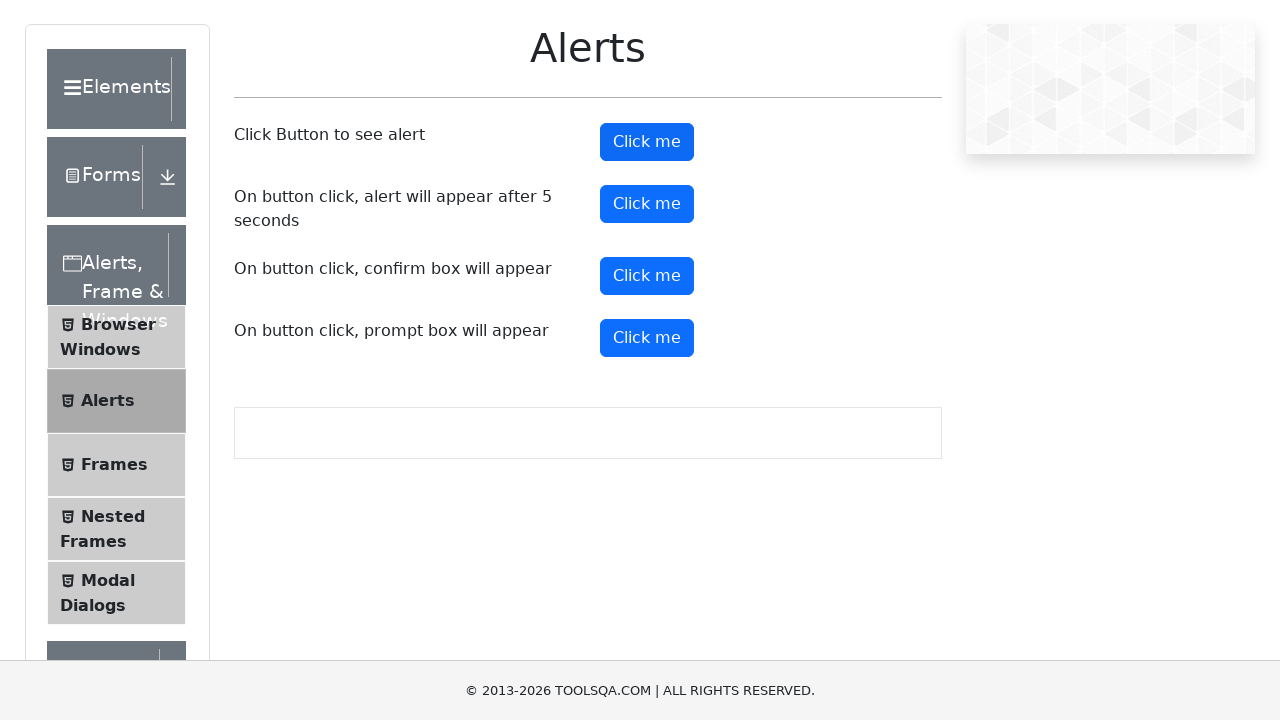

Set up alert handler and re-clicked alert button to trigger and accept alert at (647, 142) on #alertButton
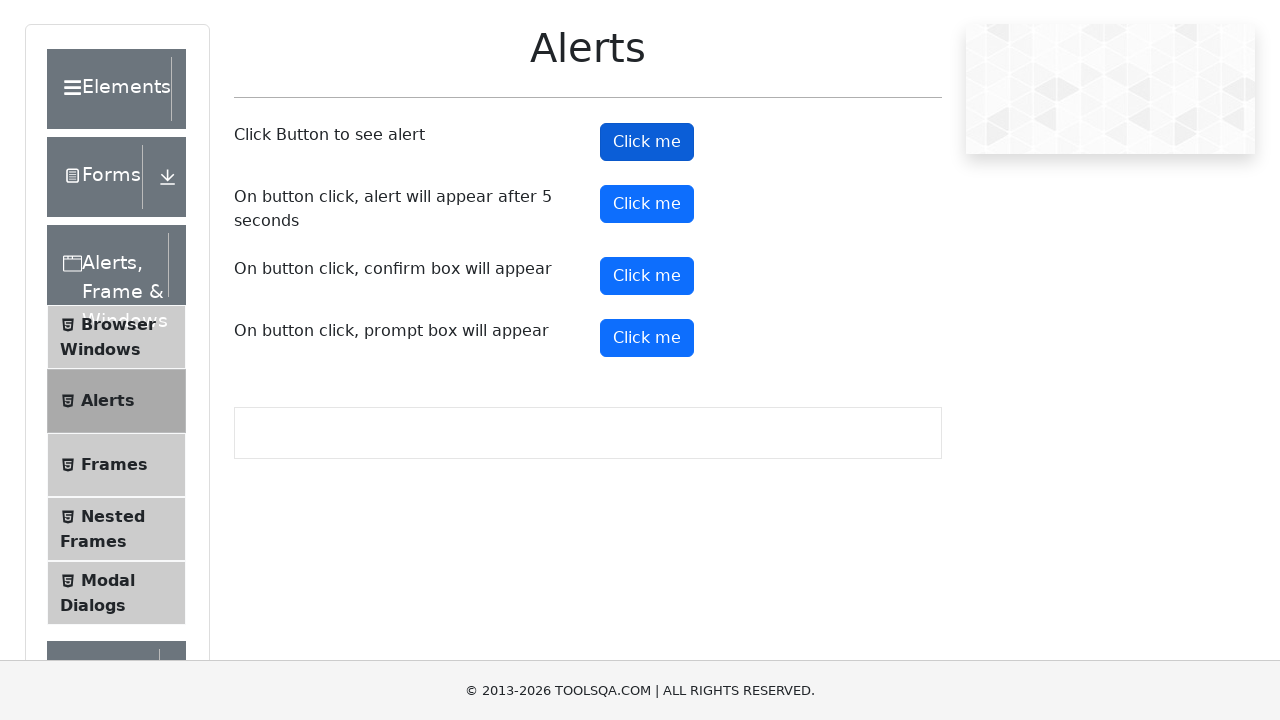

Clicked the confirm button to trigger confirmation dialog at (647, 276) on #confirmButton
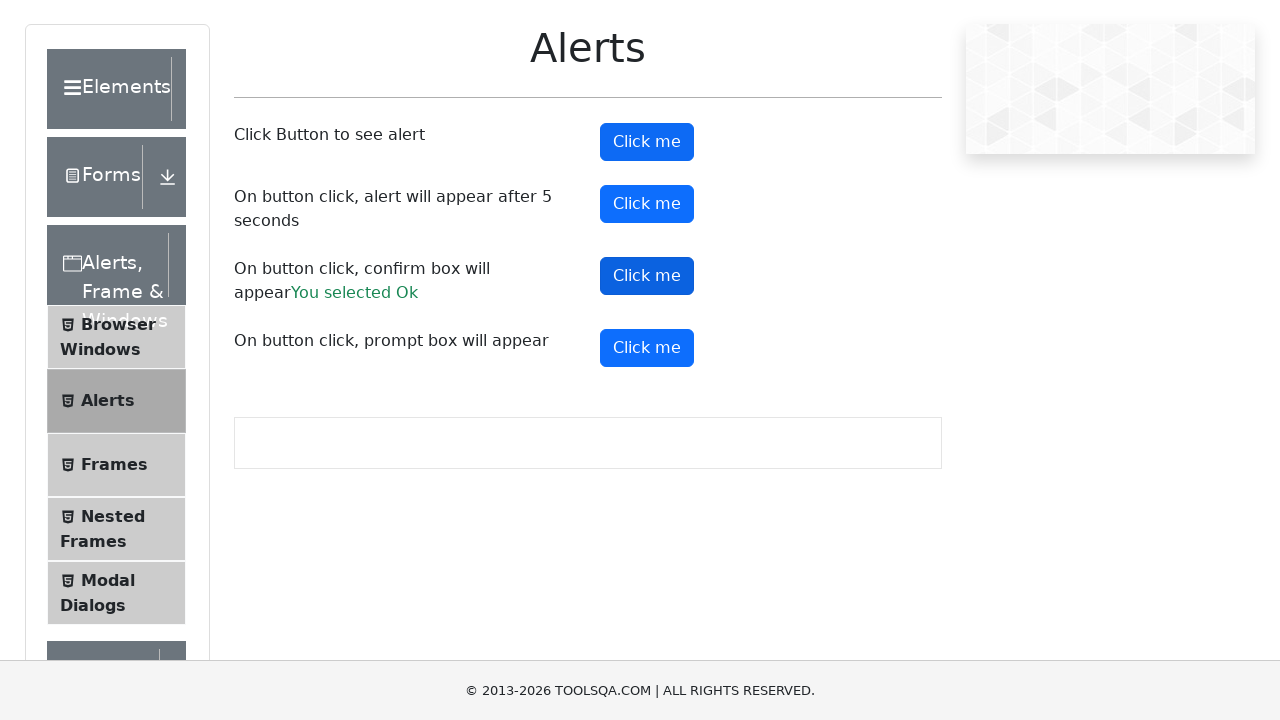

Set up confirmation handler and re-clicked confirm button to trigger and dismiss confirmation dialog at (647, 276) on #confirmButton
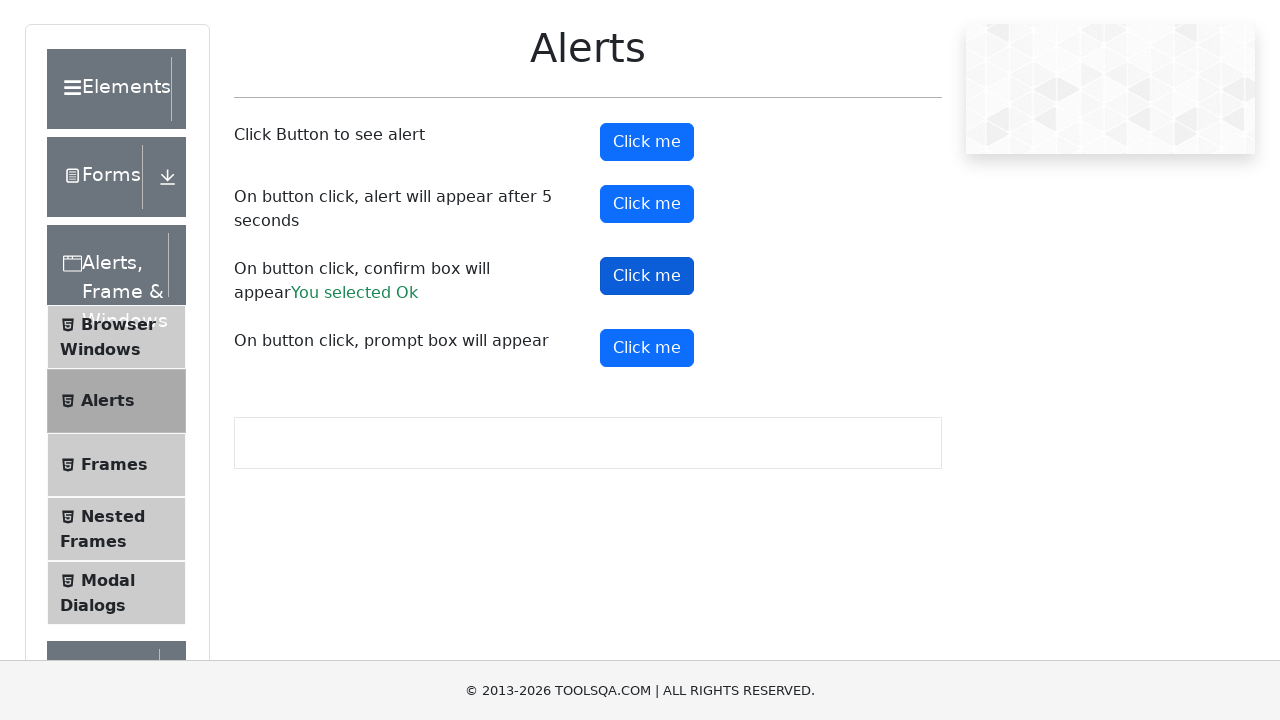

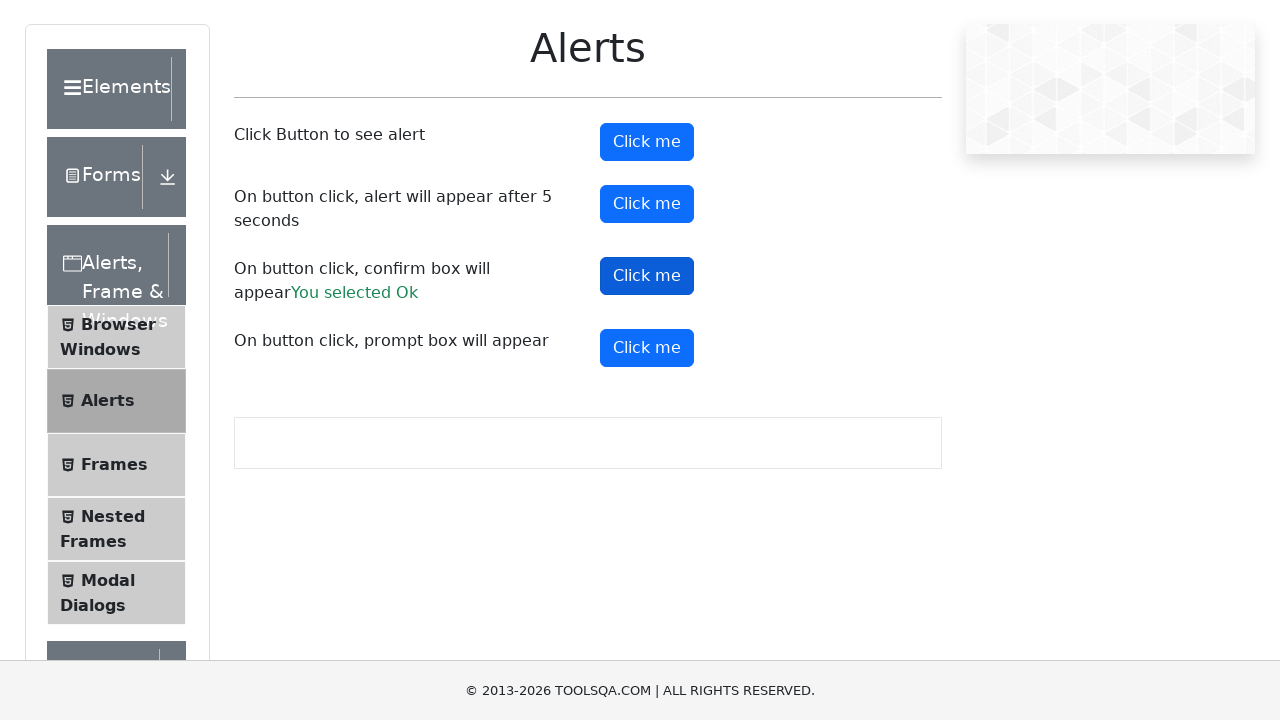